Tests a registration form by filling in first name, last name, and email fields, then submitting the form and verifying successful registration message appears.

Starting URL: http://suninjuly.github.io/registration1.html

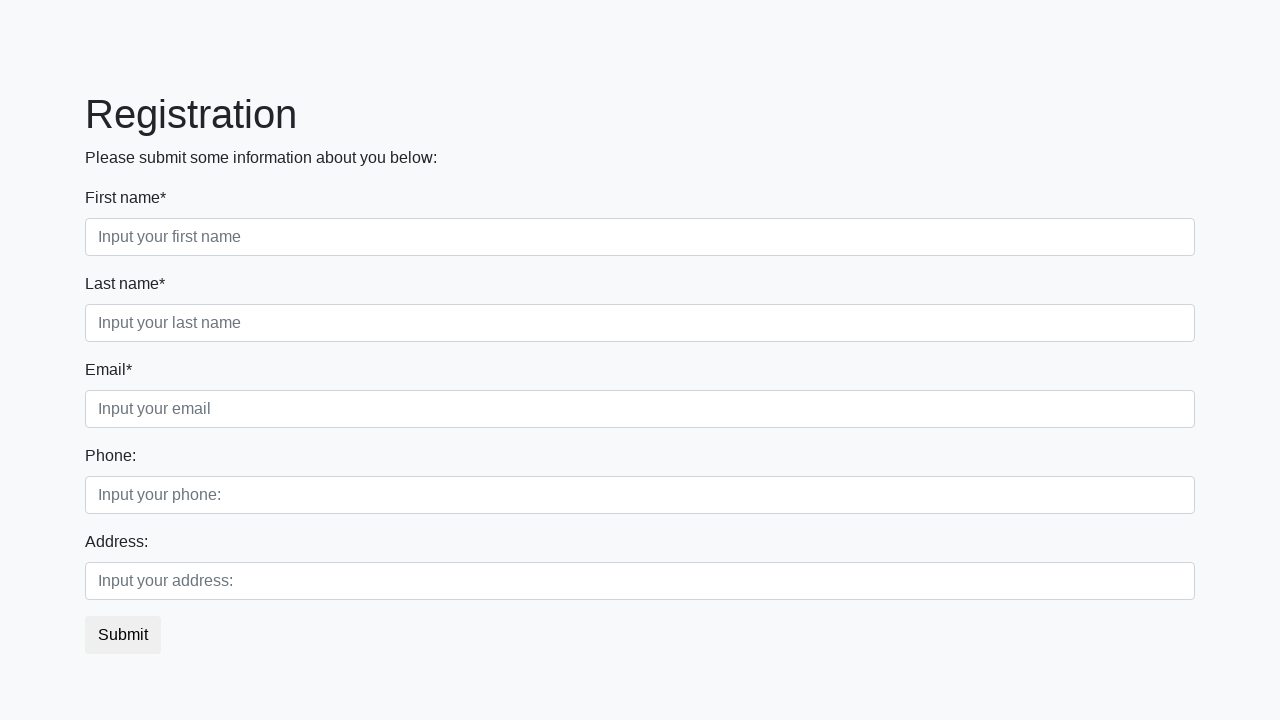

Filled first name field with 'Ivan' on div.first_block div.form-group.first_class input.form-control.first
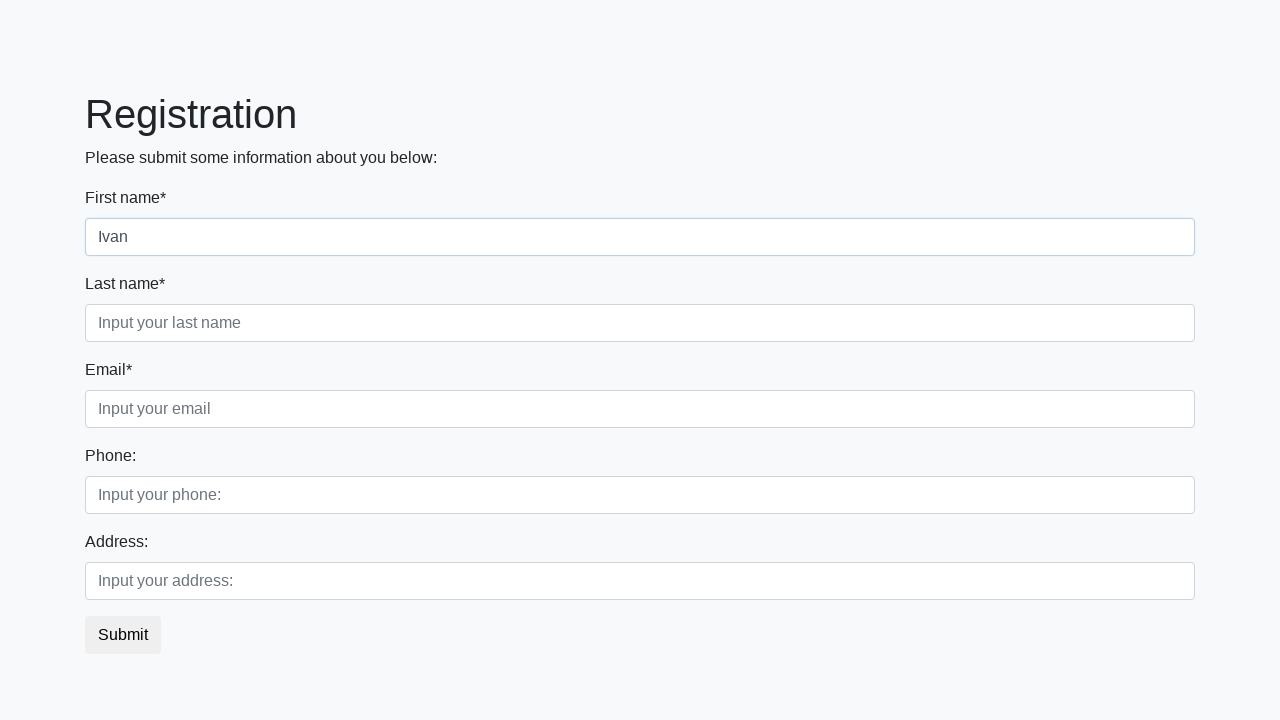

Filled last name field with 'Petrov' on div.first_block div.form-group.second_class input.form-control.second
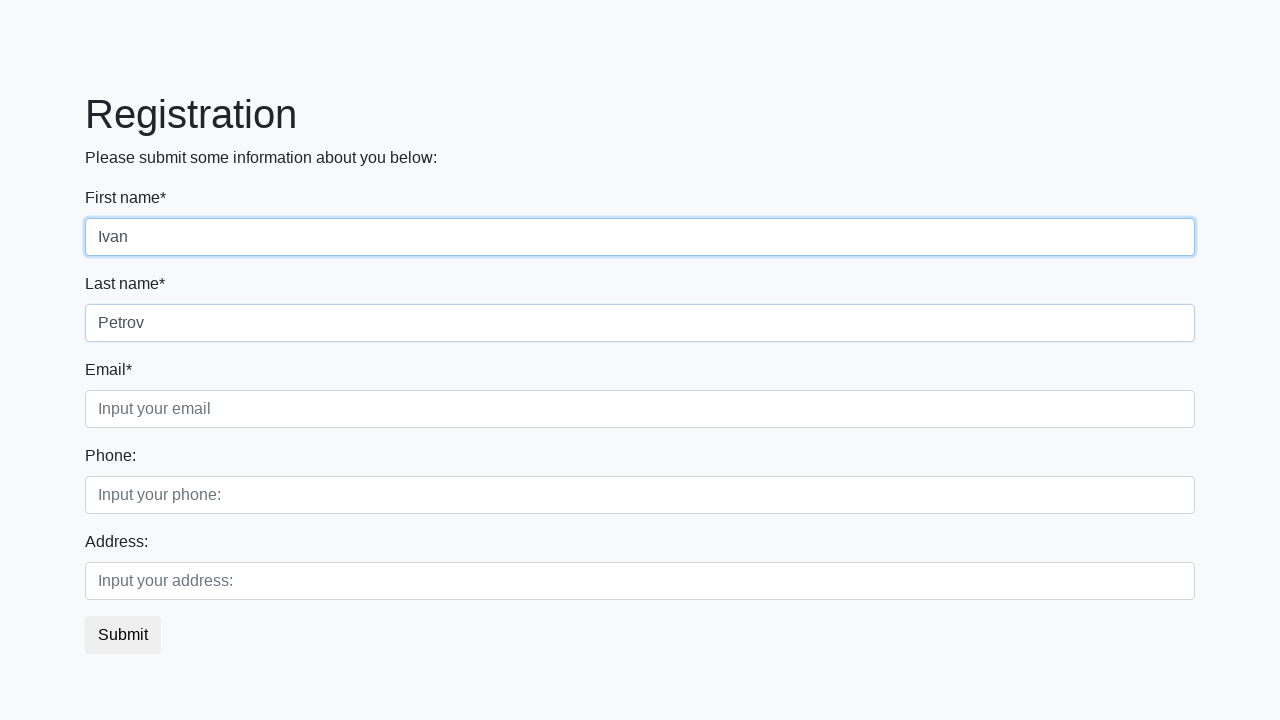

Filled email field with 'test@test.com' on div.first_block div.form-group.third_class input.form-control.third
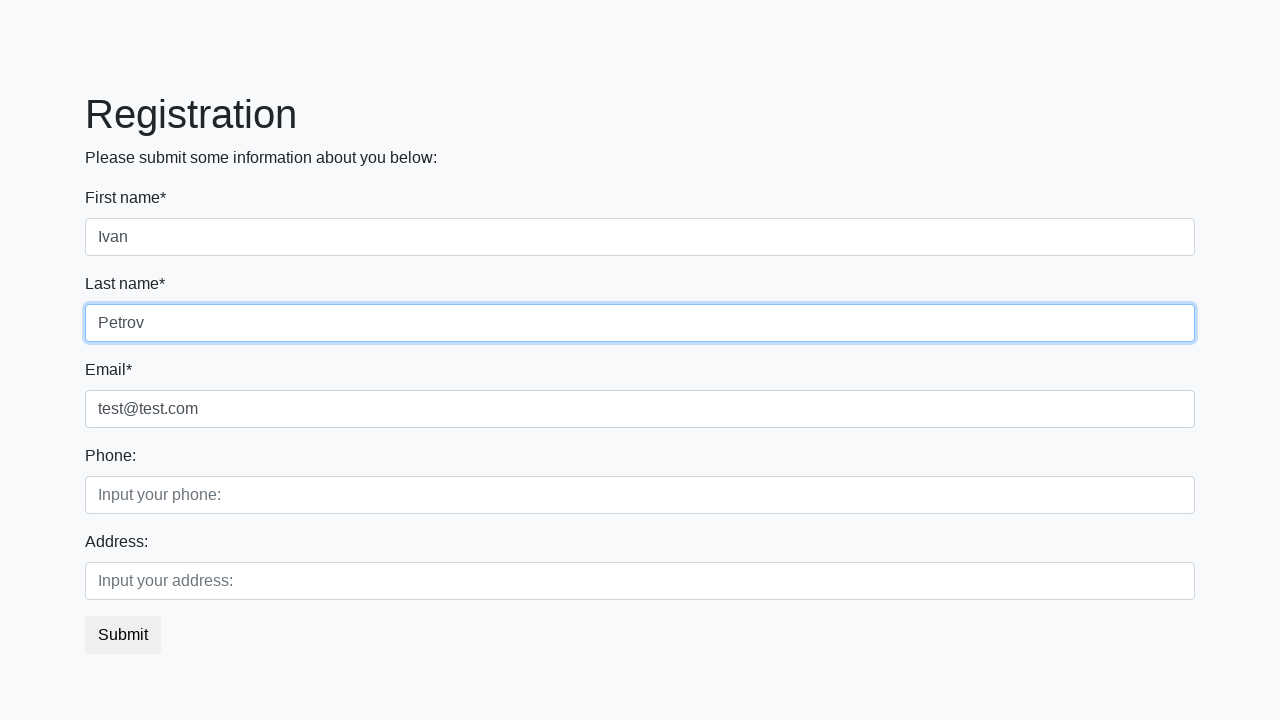

Clicked submit button to register at (123, 635) on button.btn
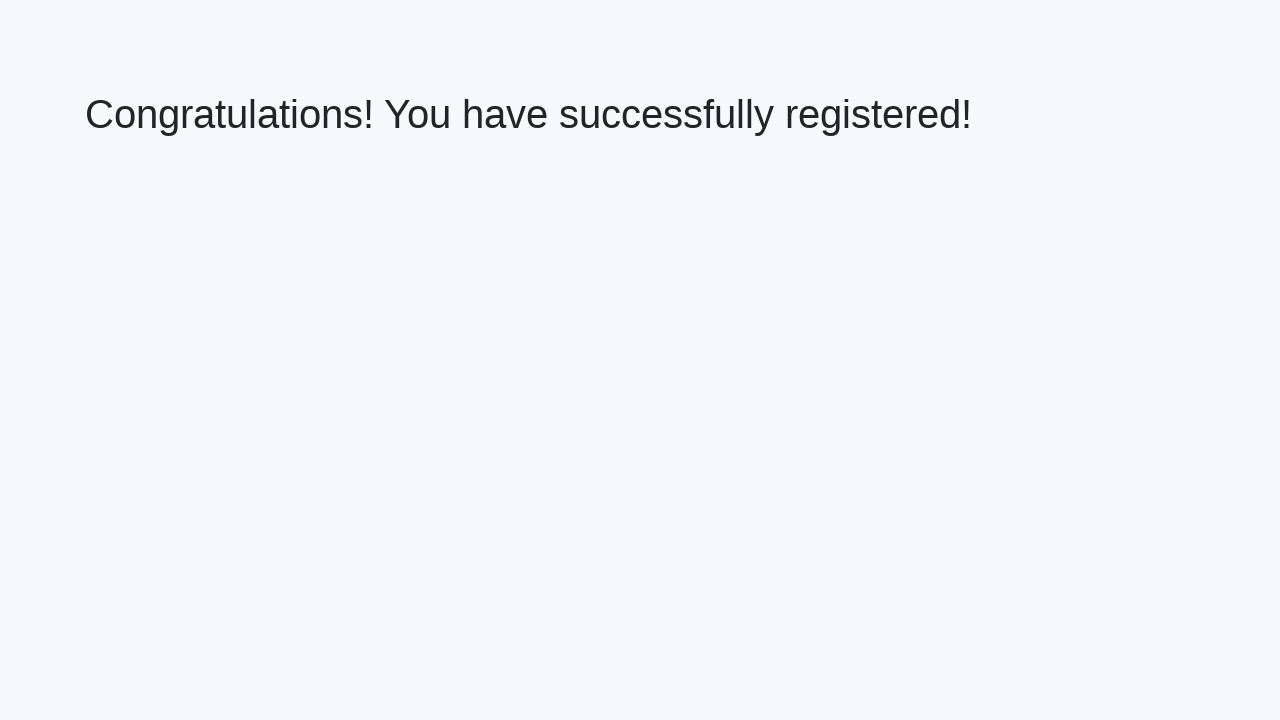

Success message heading appeared
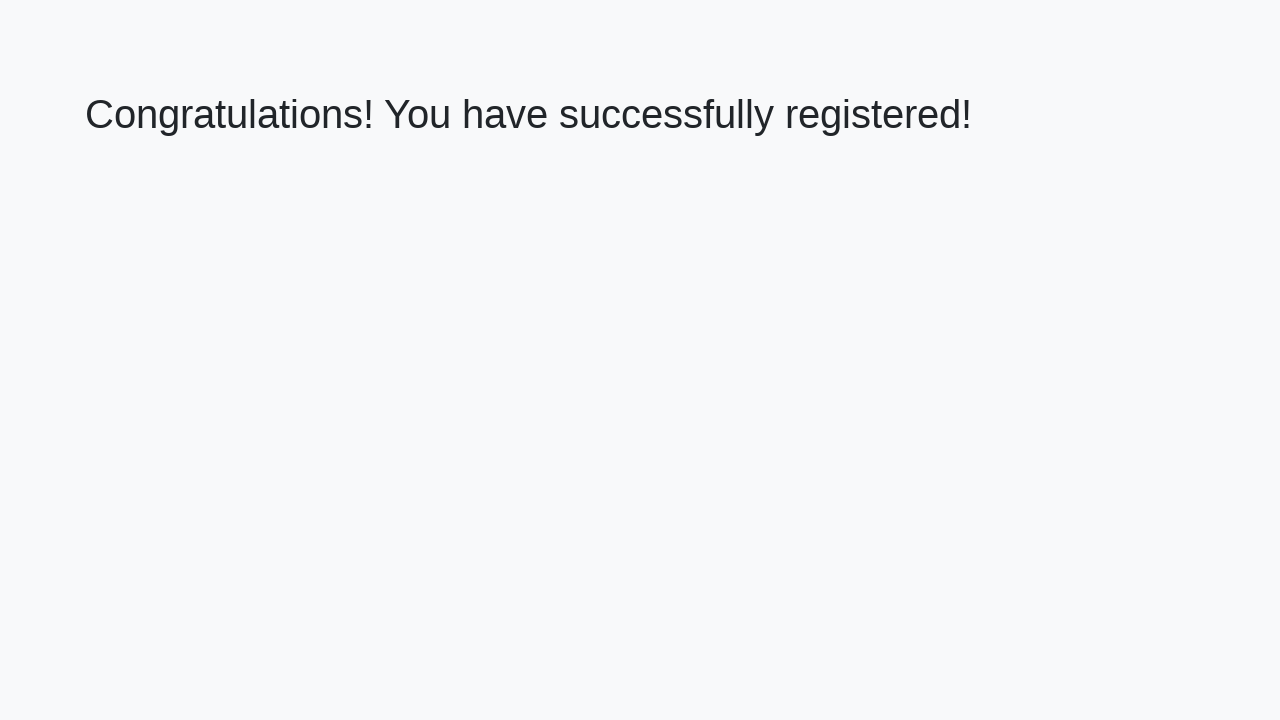

Retrieved success message text
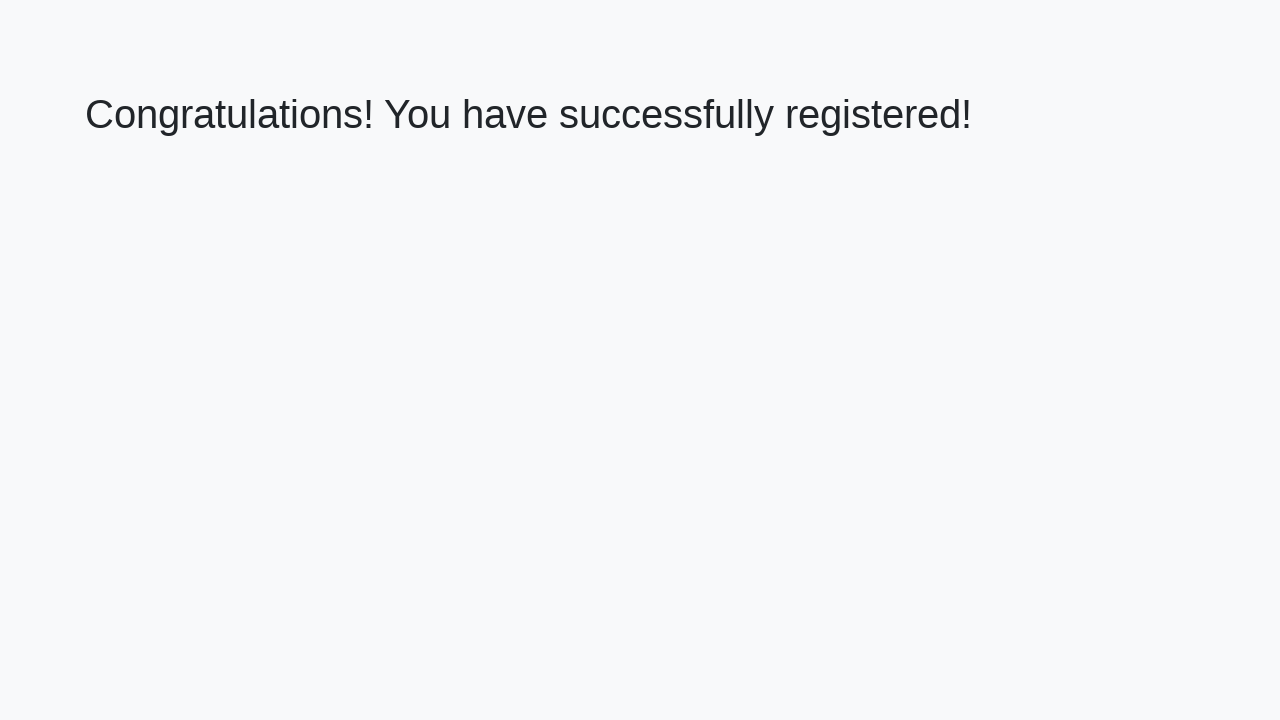

Verified successful registration message: 'Congratulations! You have successfully registered!'
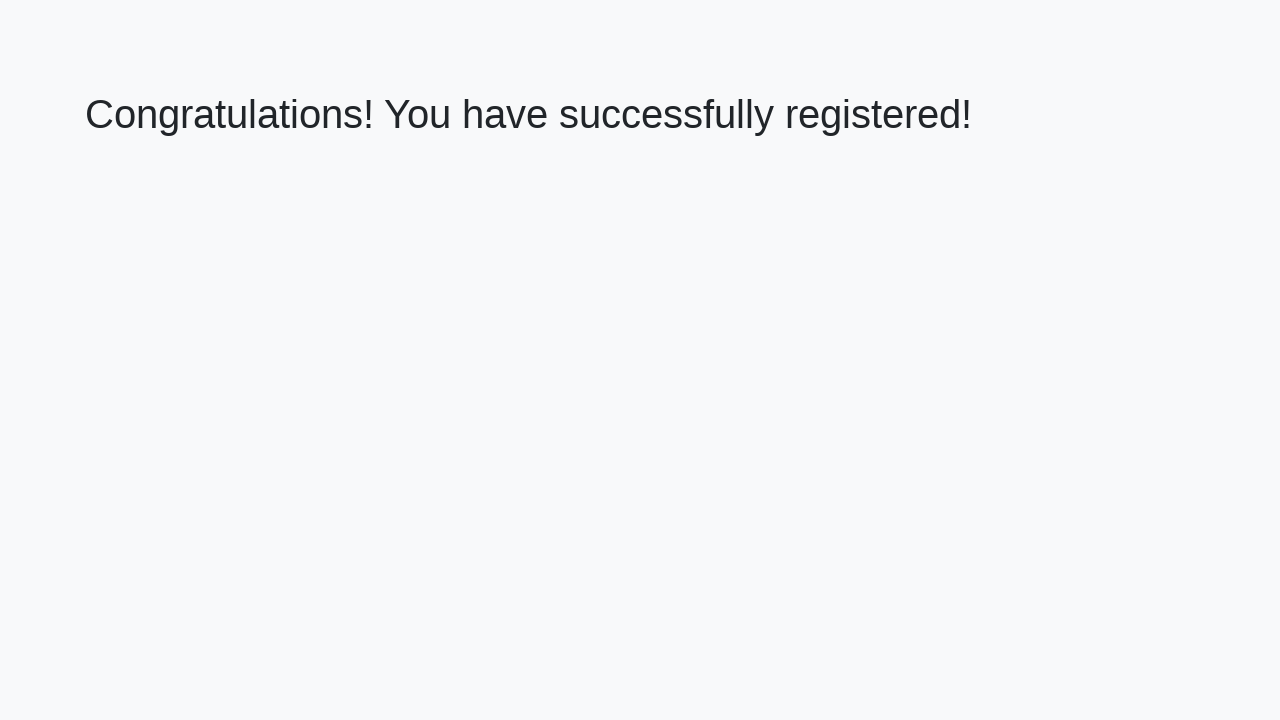

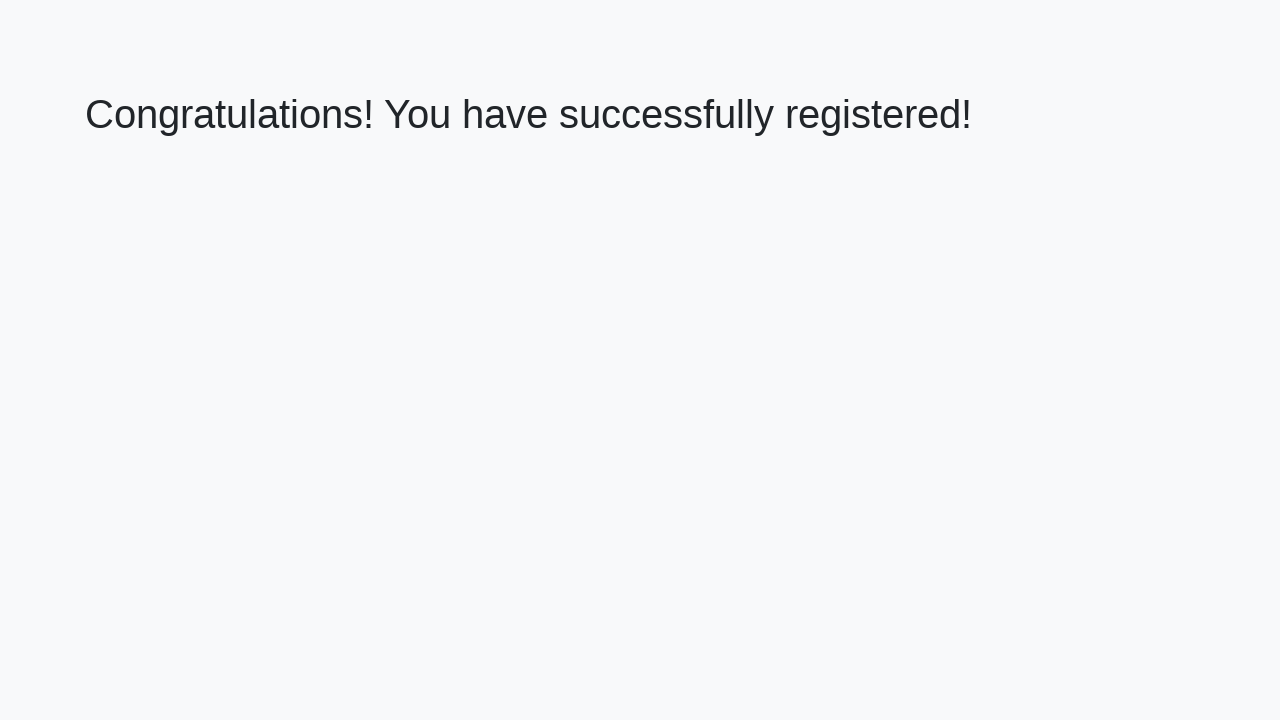